Tests a form submission by filling in full name, email, current address, and permanent address fields, then clicking submit

Starting URL: https://demoqa.com/text-box

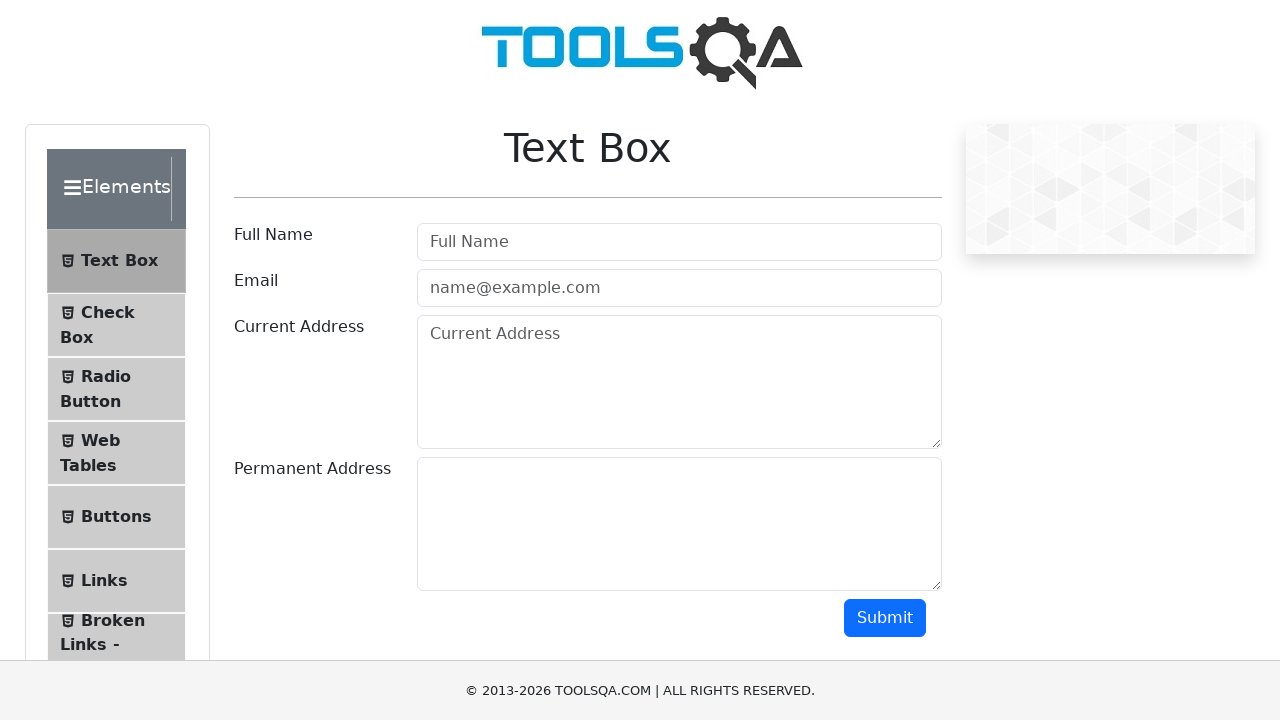

Filled in full name field with 'John Doe' on #userName
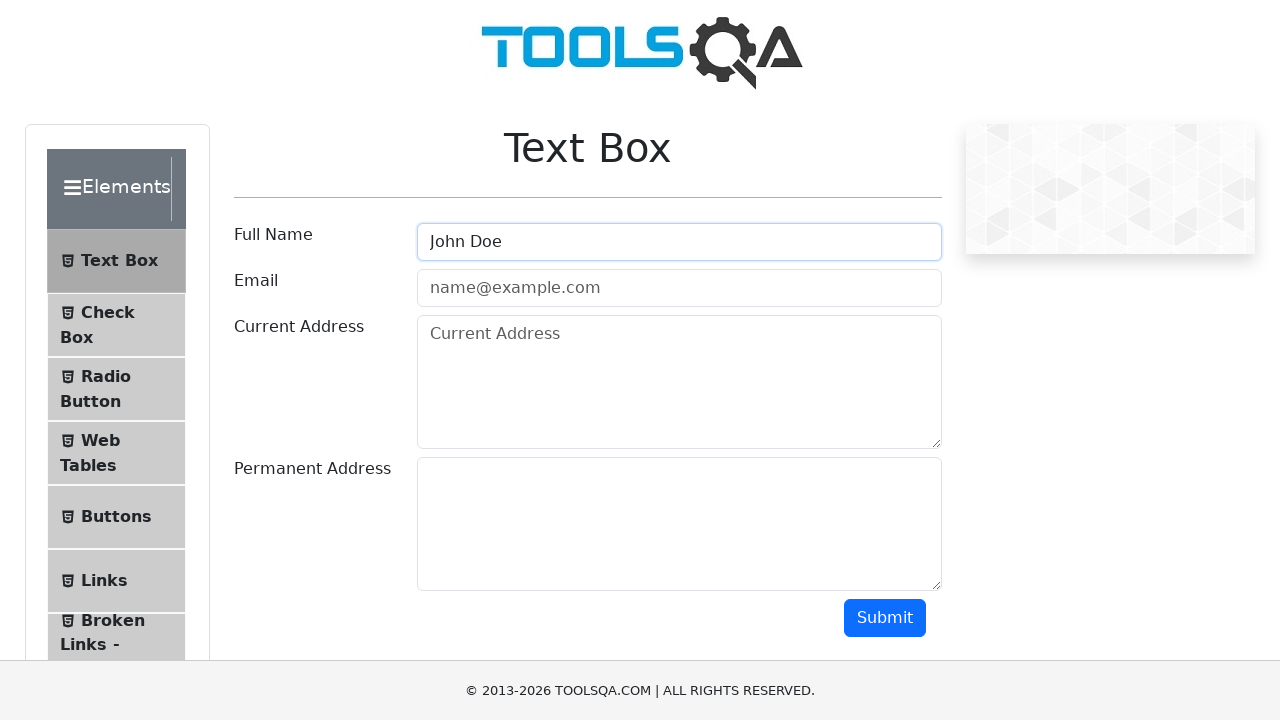

Filled in email field with 'john.doe@gmail.com' on #userEmail
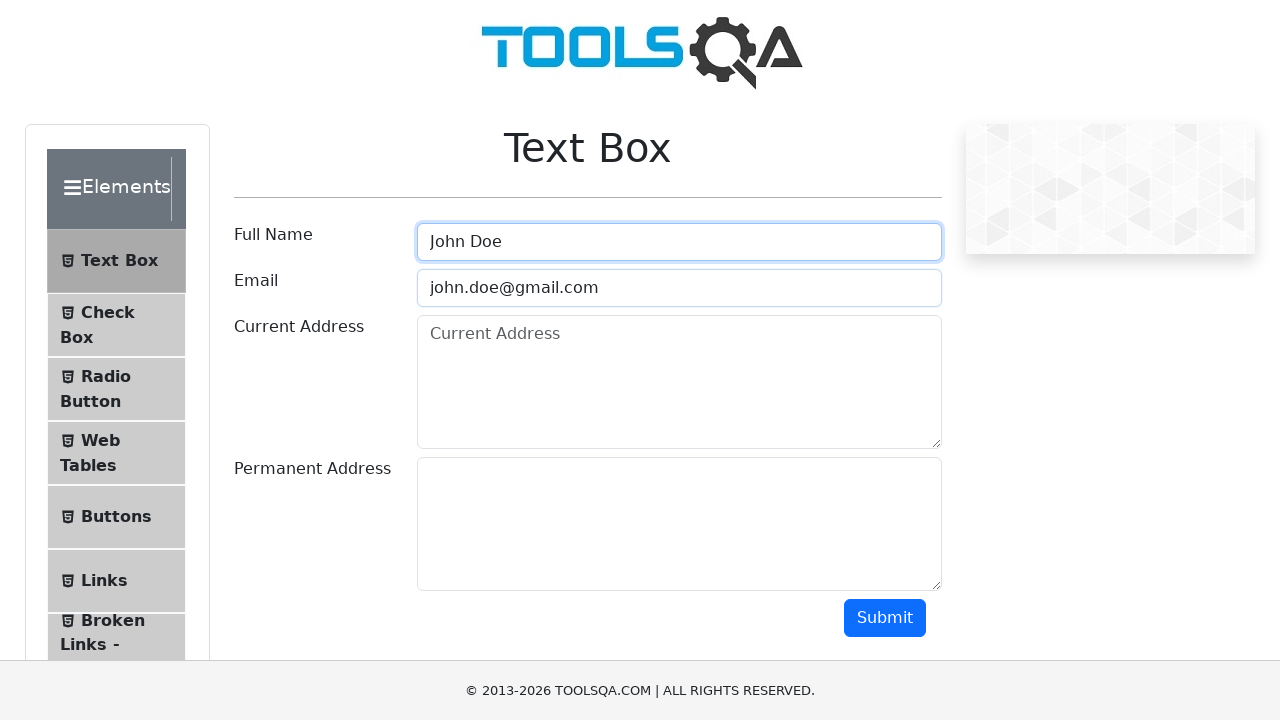

Filled in current address field with '123 Main St' on #currentAddress
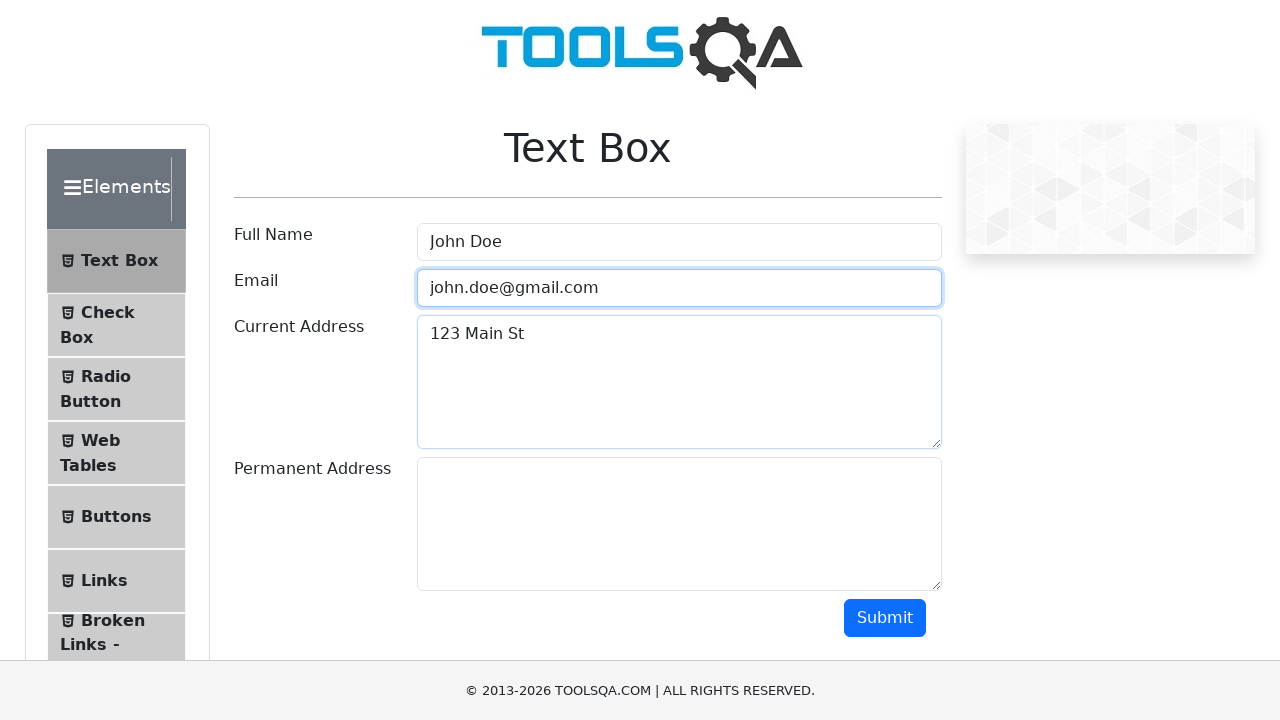

Filled in permanent address field with '312 Bishkek city' on #permanentAddress
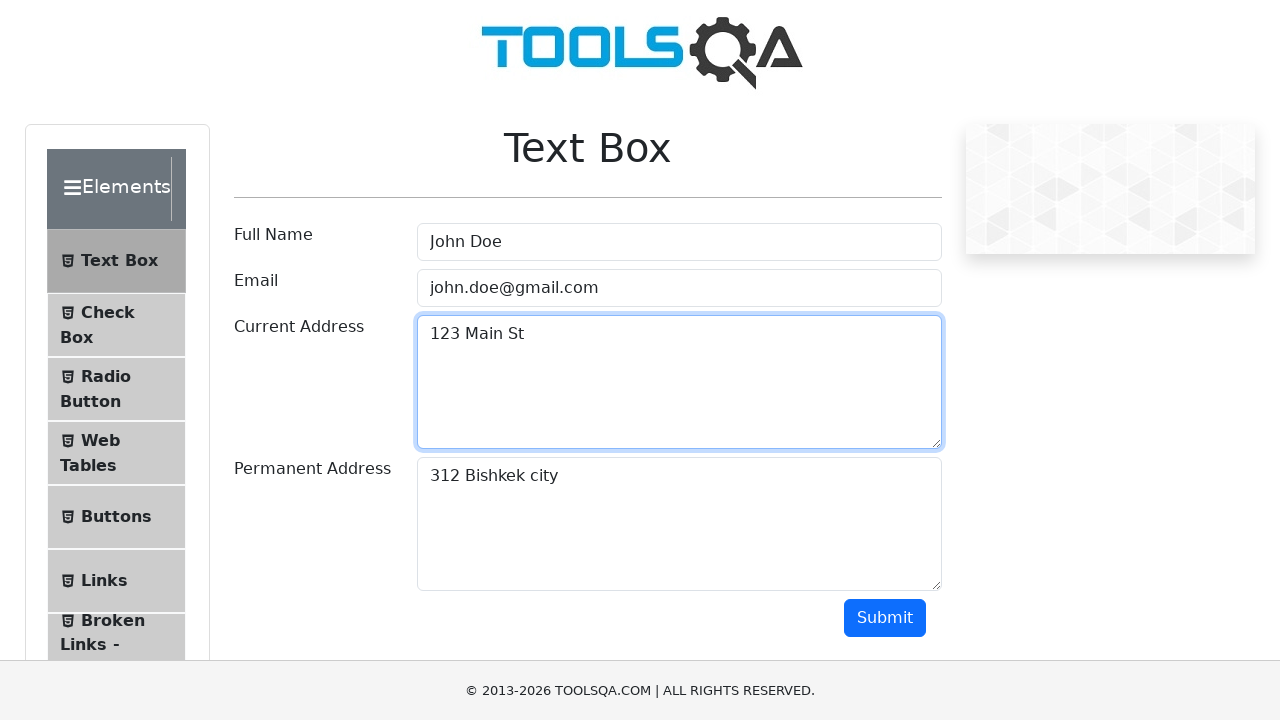

Clicked submit button to submit the form at (885, 618) on #submit
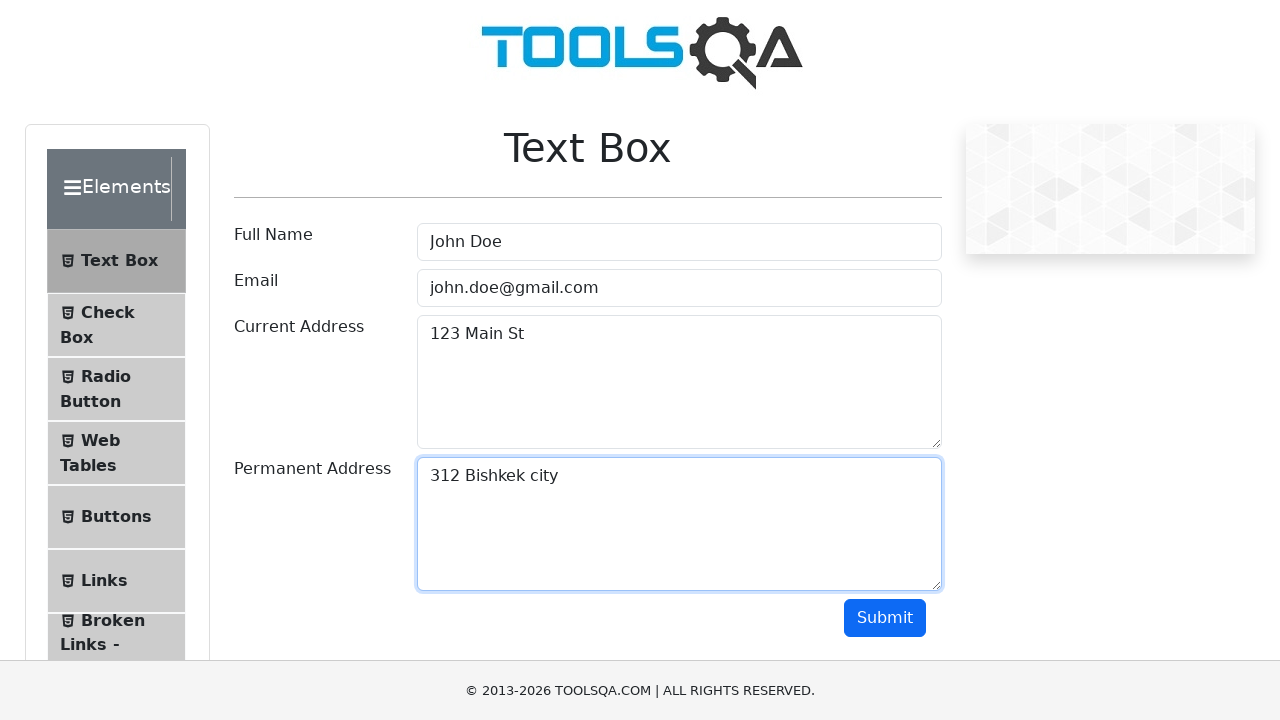

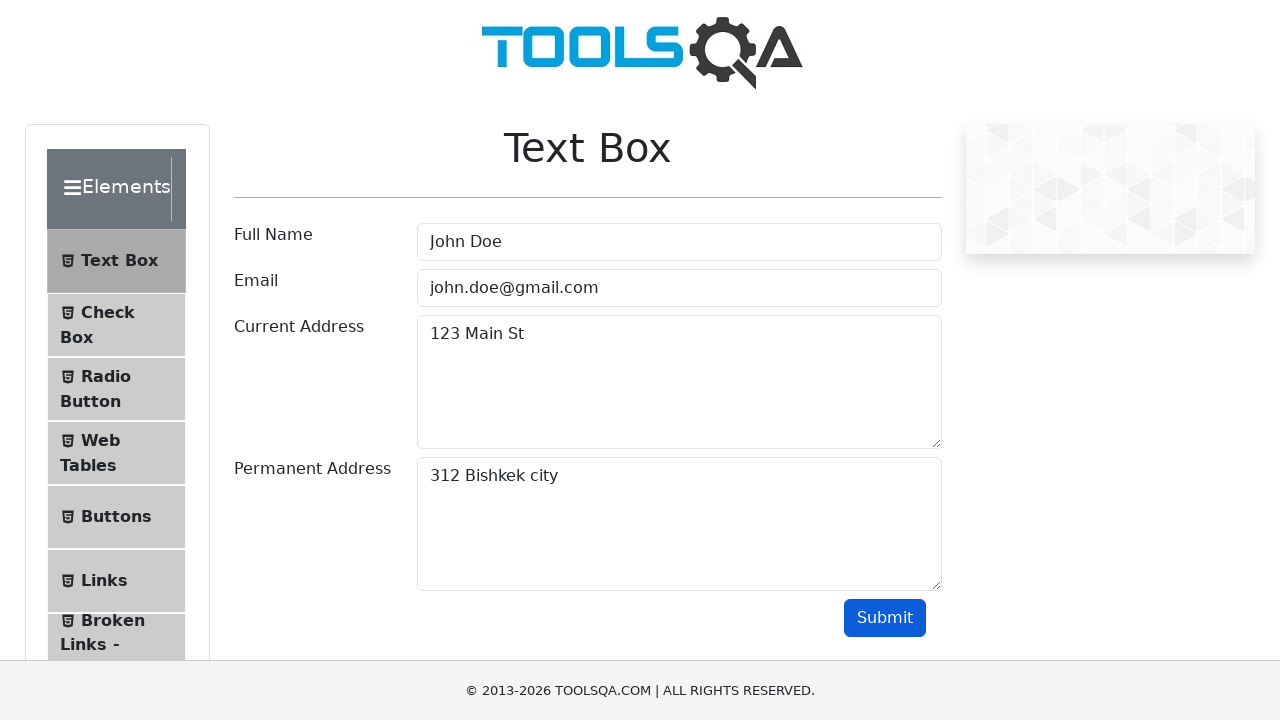